Tests the Add/Remove Elements functionality by clicking to add multiple elements, then clicking to remove some of them, verifying the UI interaction works correctly.

Starting URL: https://the-internet.herokuapp.com/

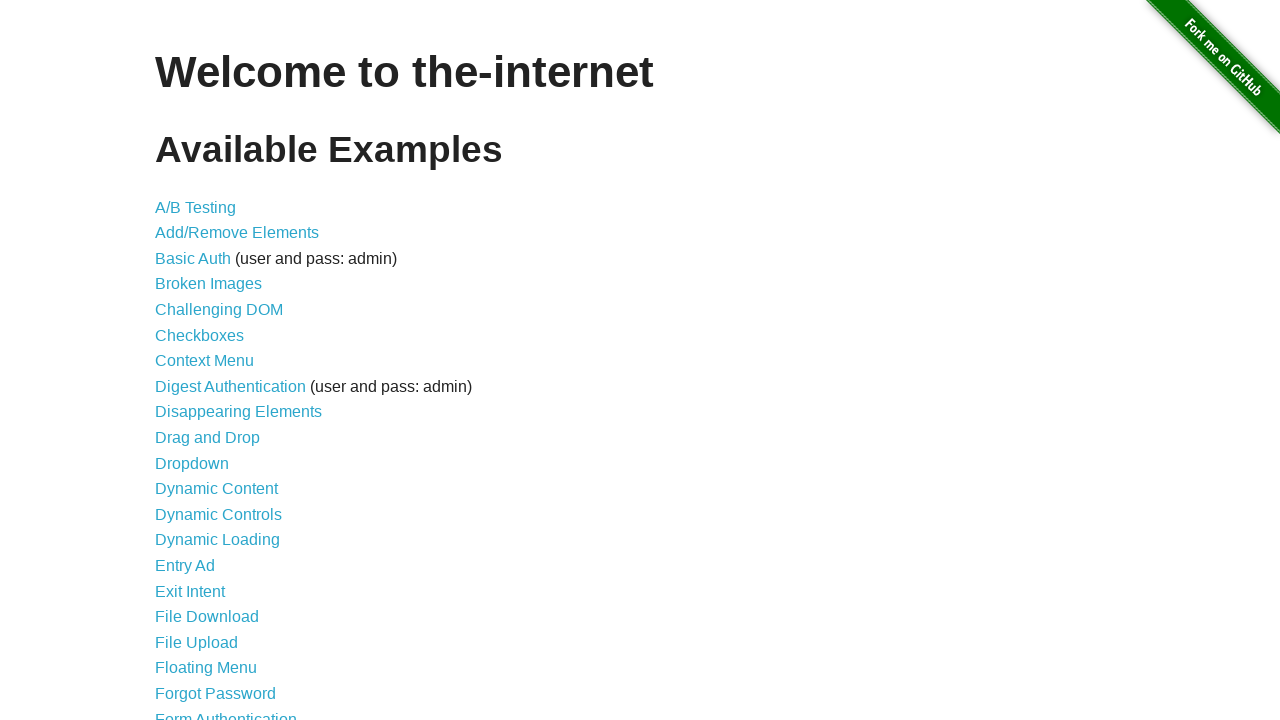

Clicked on Add/Remove Elements link from homepage at (237, 233) on text=Add/Remove Elements
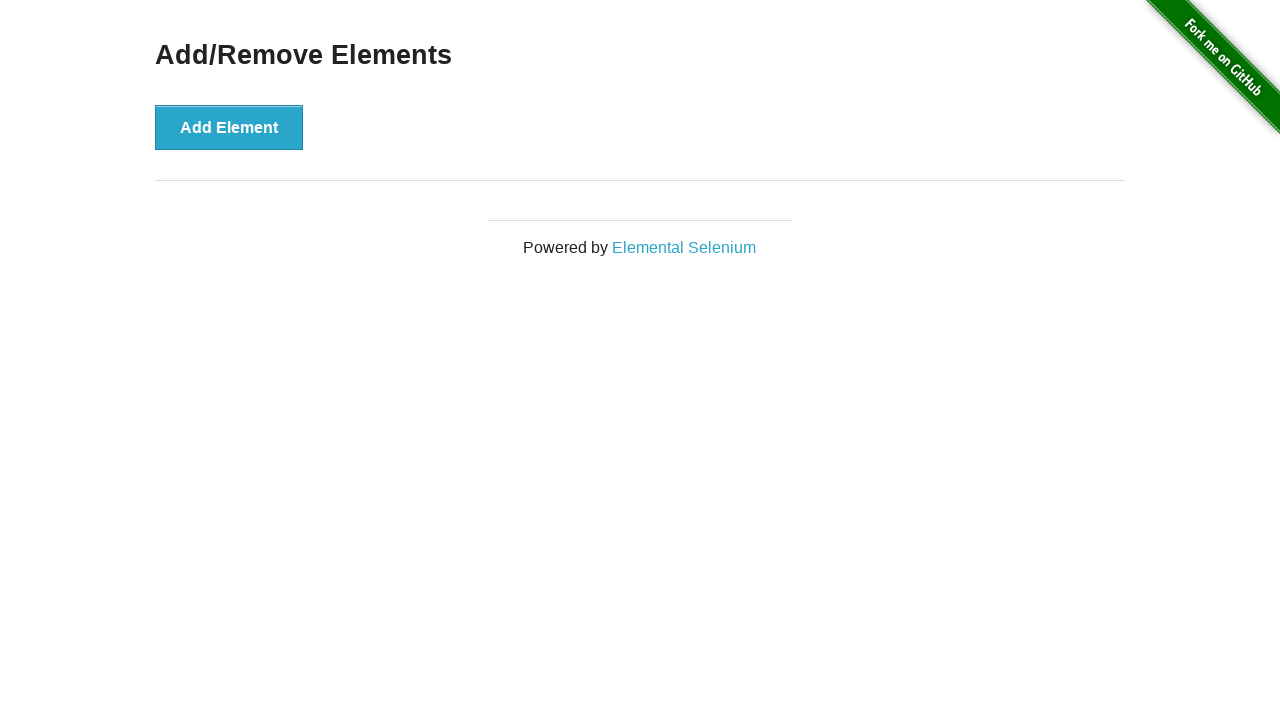

Add Element button loaded and is ready
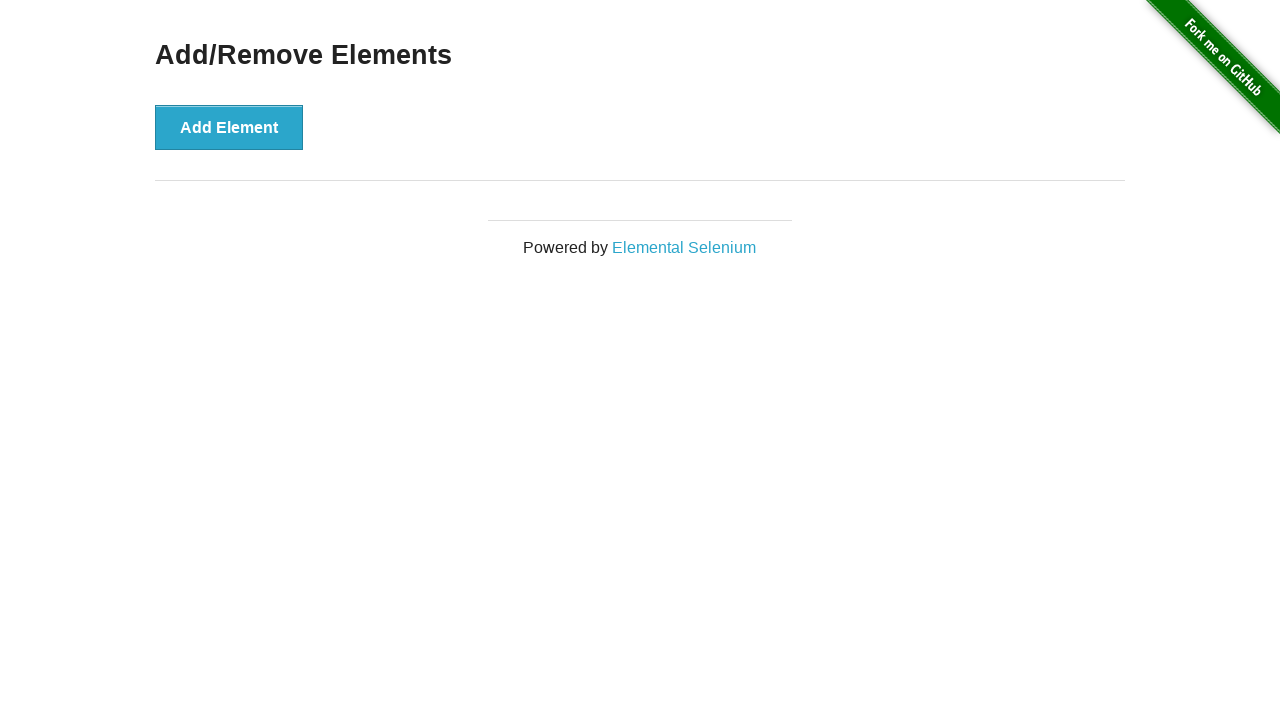

Clicked Add Element button (iteration 1 of 5) at (229, 127) on button:has-text('Add Element')
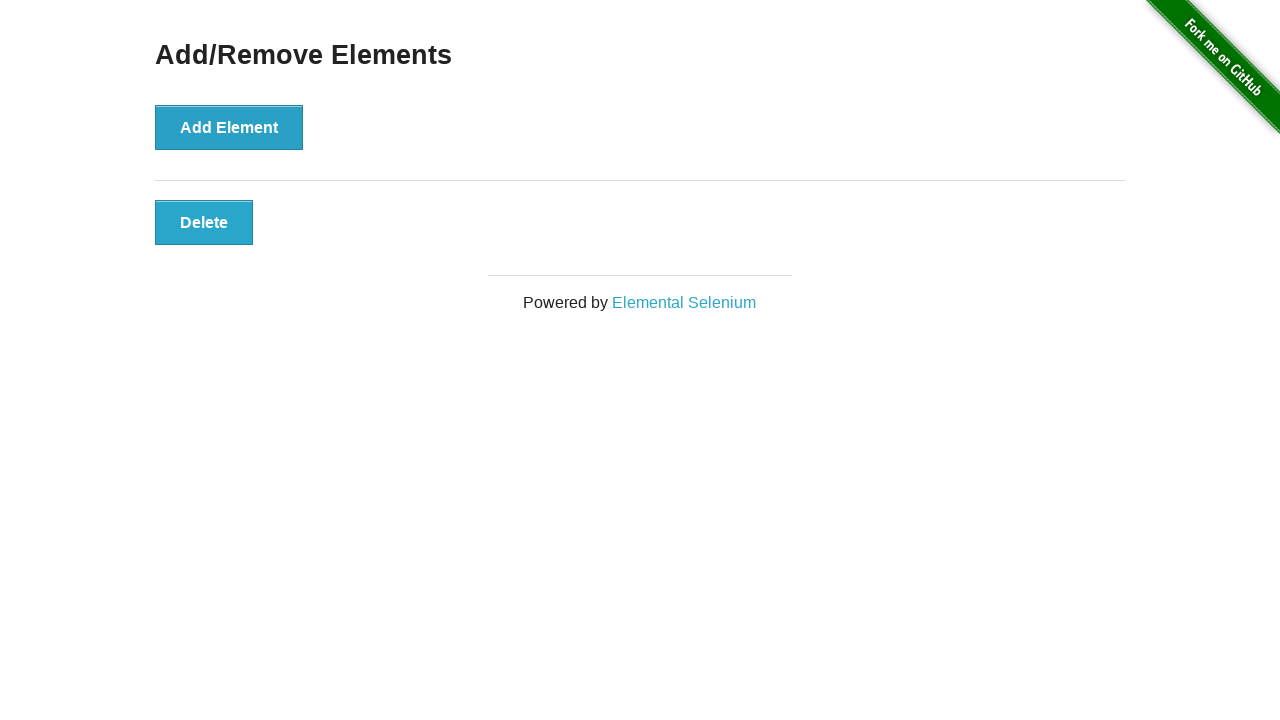

Clicked Add Element button (iteration 2 of 5) at (229, 127) on button:has-text('Add Element')
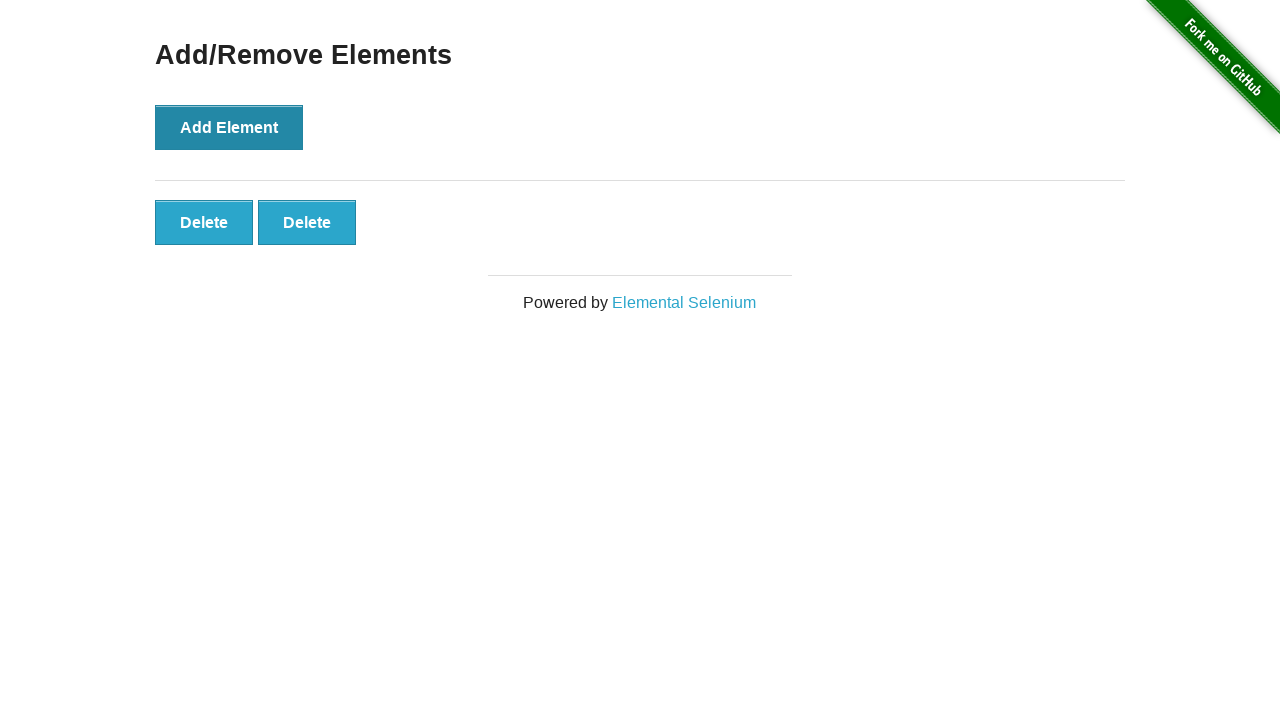

Clicked Add Element button (iteration 3 of 5) at (229, 127) on button:has-text('Add Element')
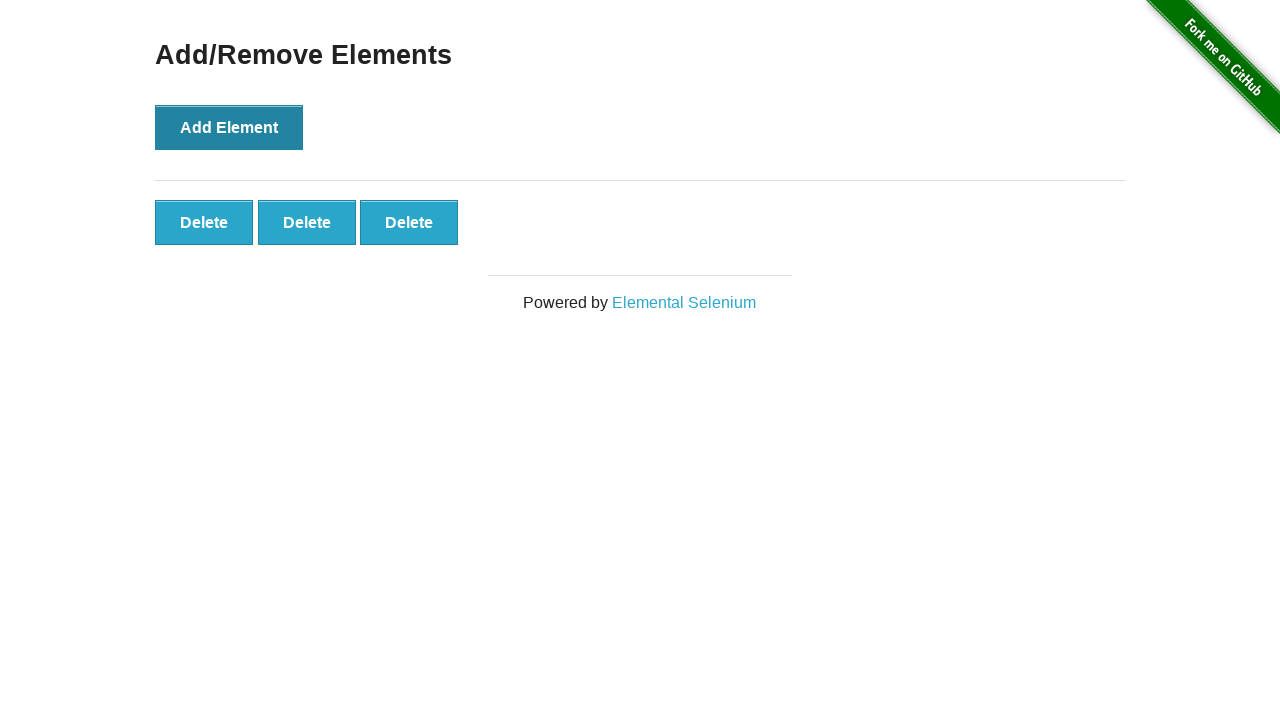

Clicked Add Element button (iteration 4 of 5) at (229, 127) on button:has-text('Add Element')
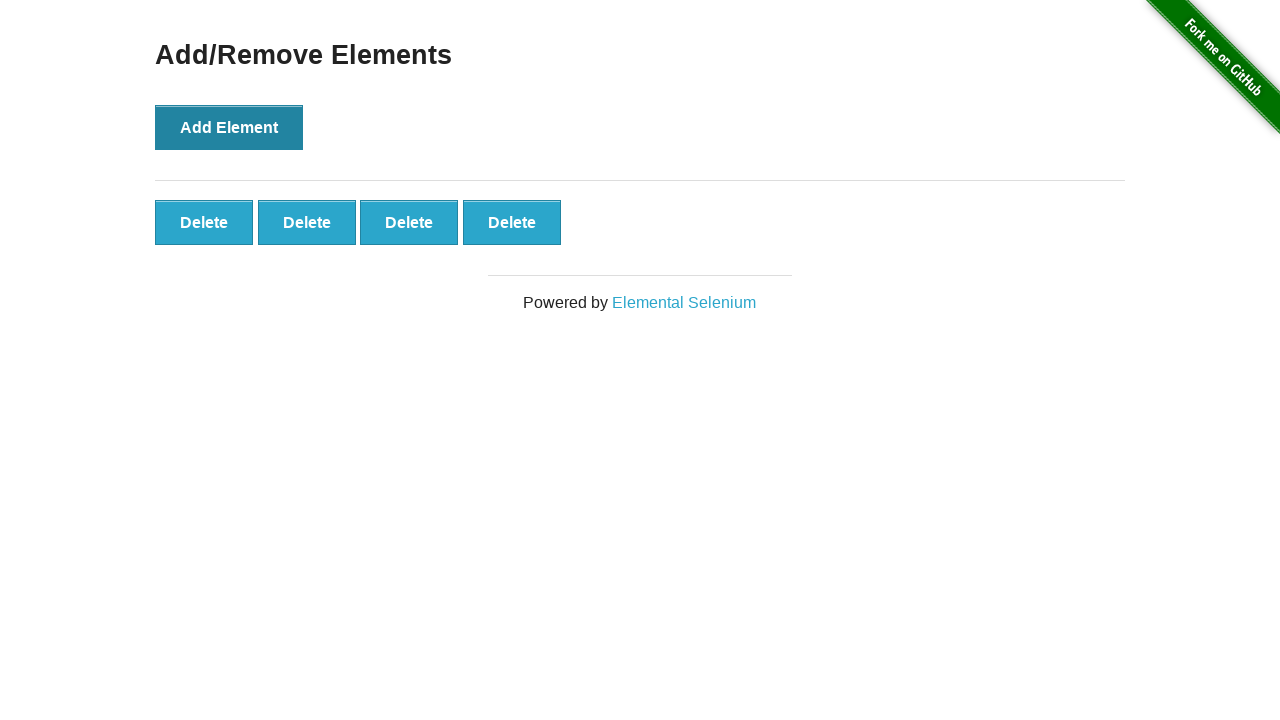

Clicked Add Element button (iteration 5 of 5) at (229, 127) on button:has-text('Add Element')
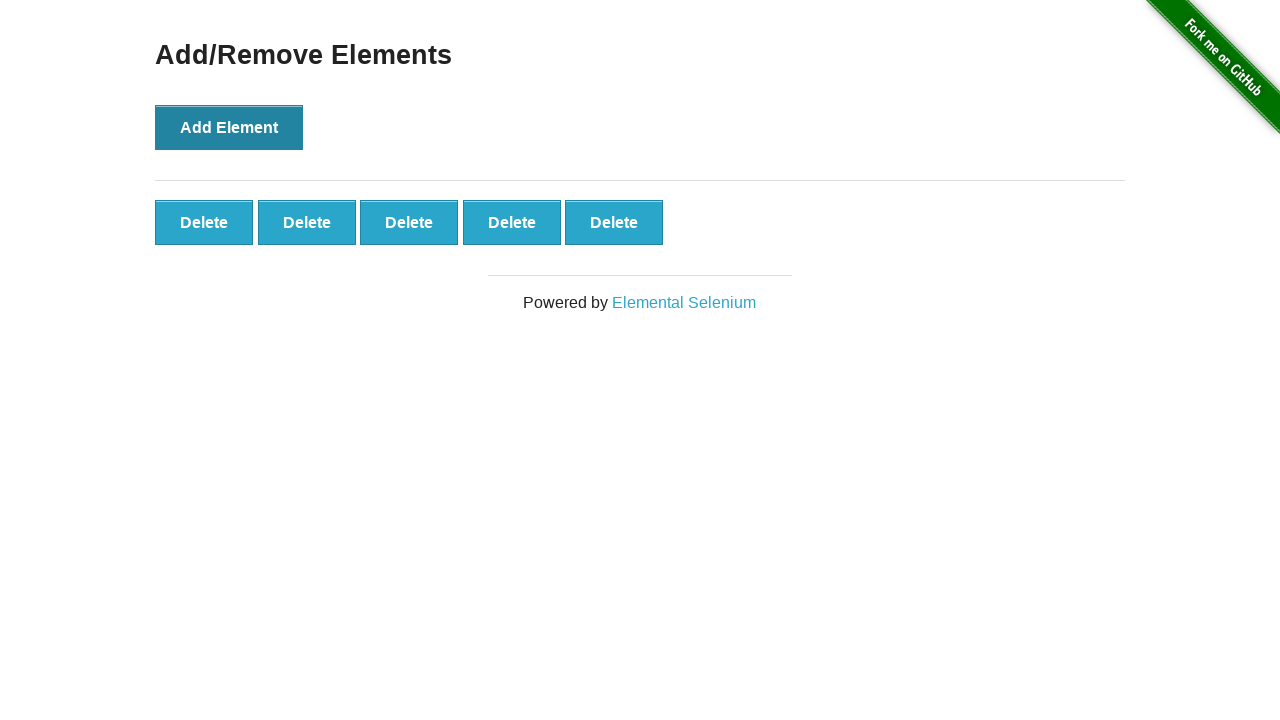

Delete buttons appeared after adding elements
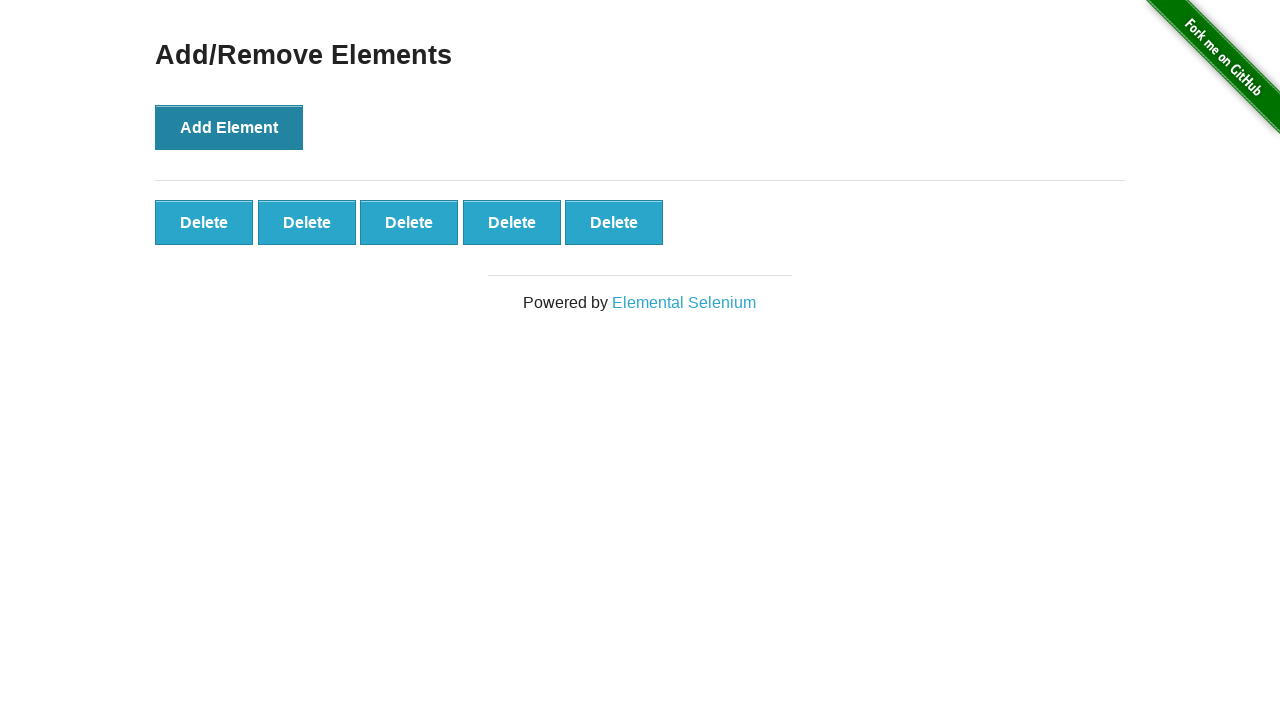

Clicked delete button to remove element (iteration 1 of 3) at (204, 222) on button.added-manually >> nth=0
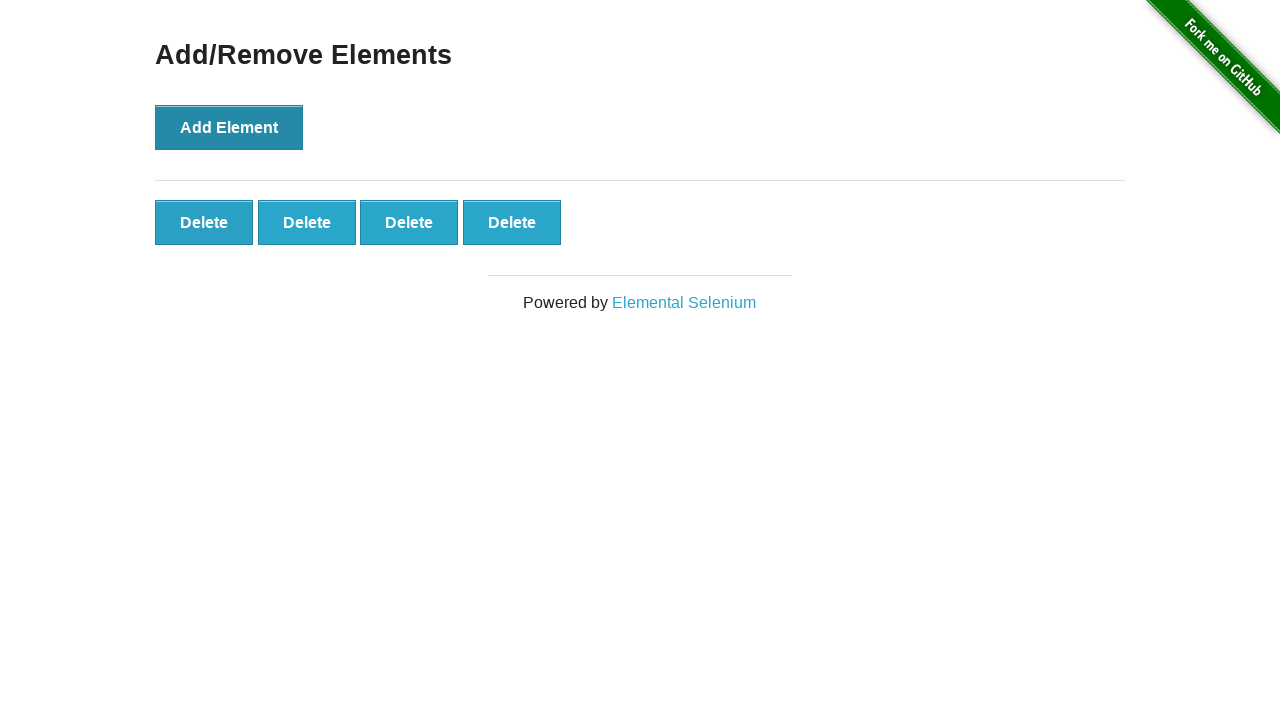

Clicked delete button to remove element (iteration 2 of 3) at (204, 222) on button.added-manually >> nth=0
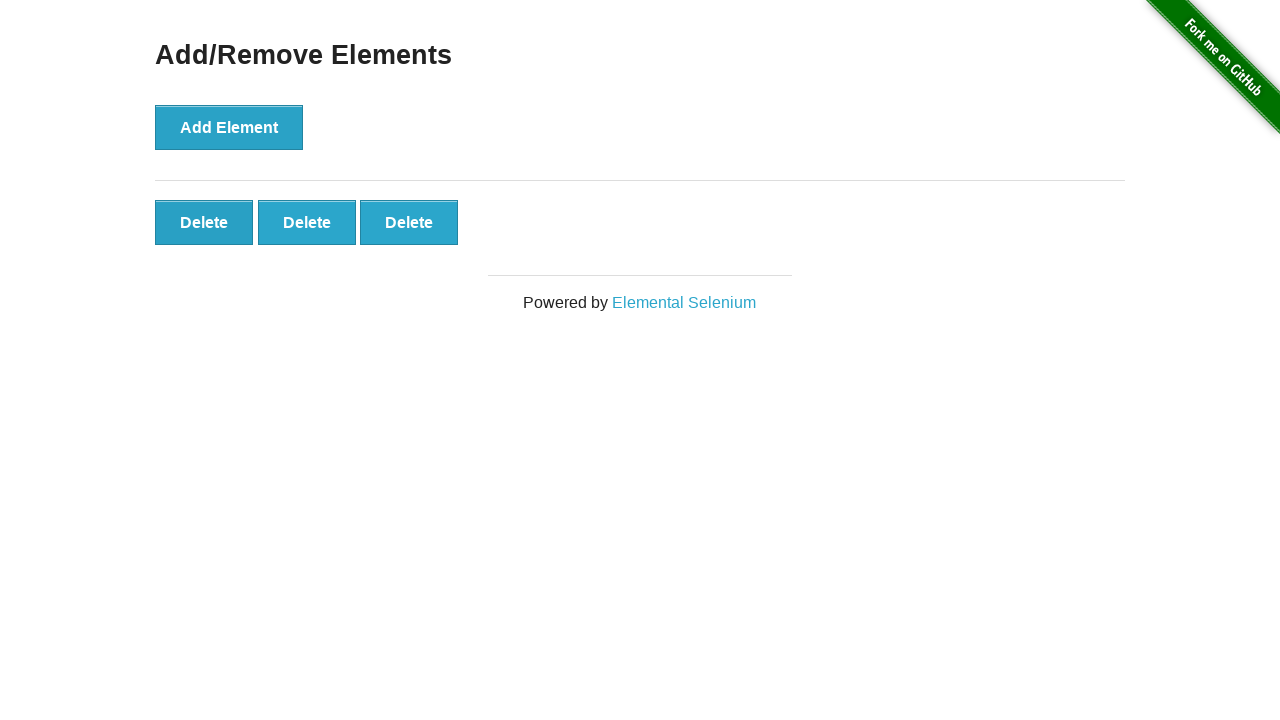

Clicked delete button to remove element (iteration 3 of 3) at (204, 222) on button.added-manually >> nth=0
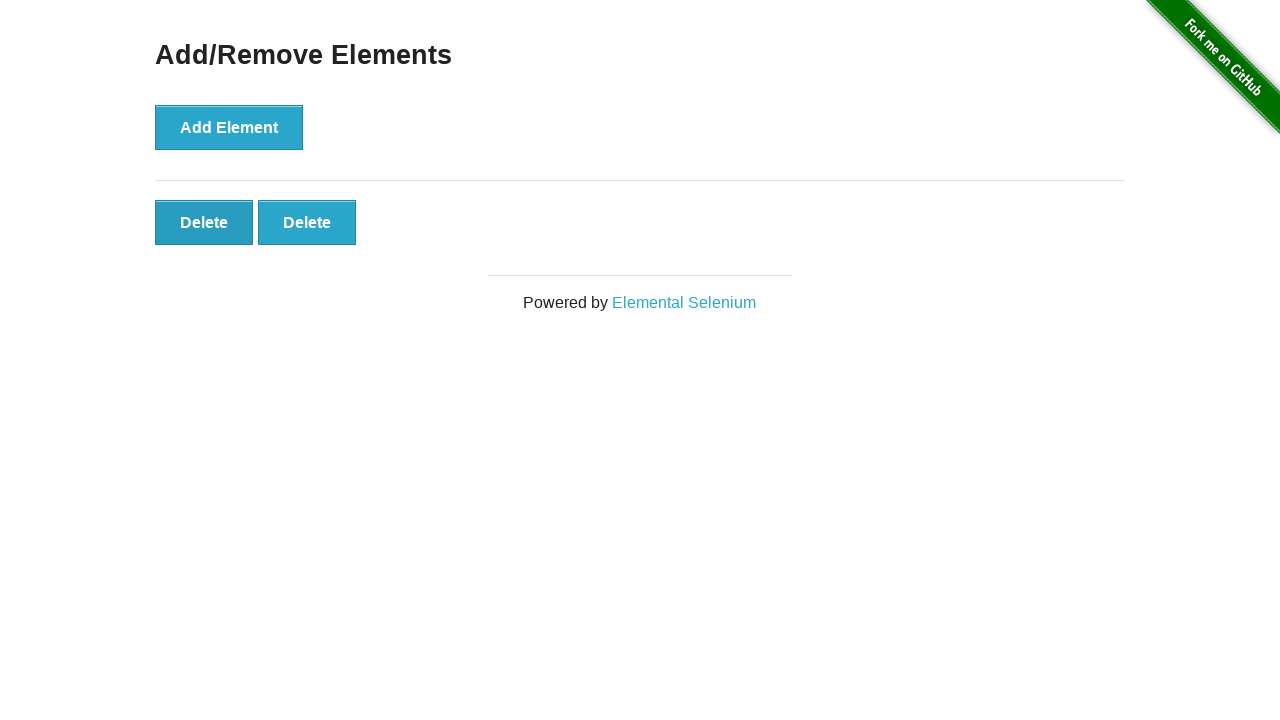

Brief wait for DOM to update after removing elements
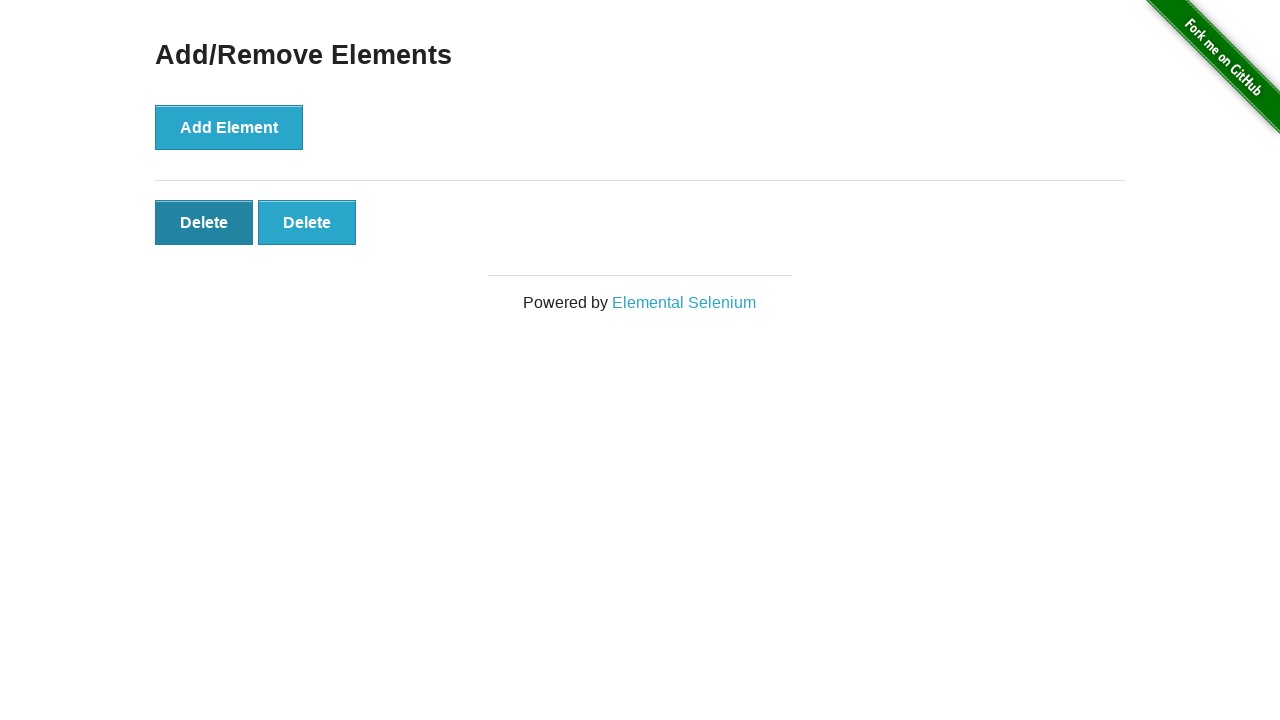

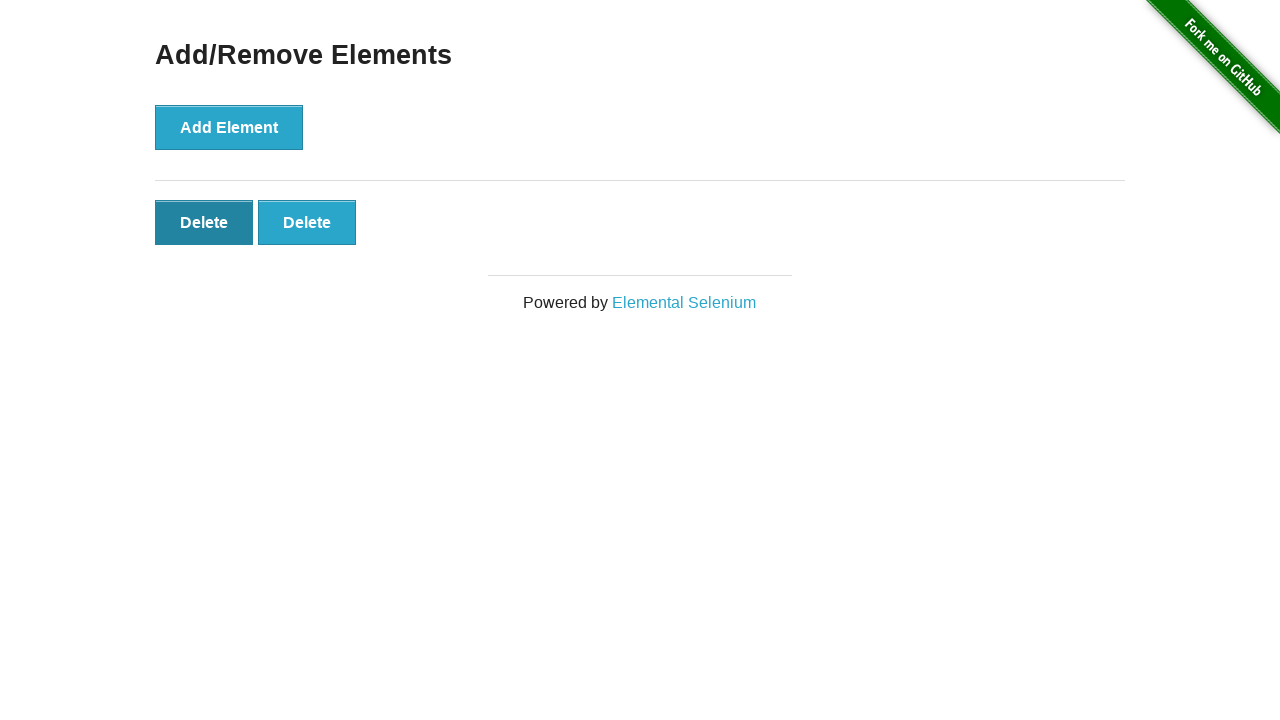